Tests login with Arabic characters in username field

Starting URL: https://www.saucedemo.com/

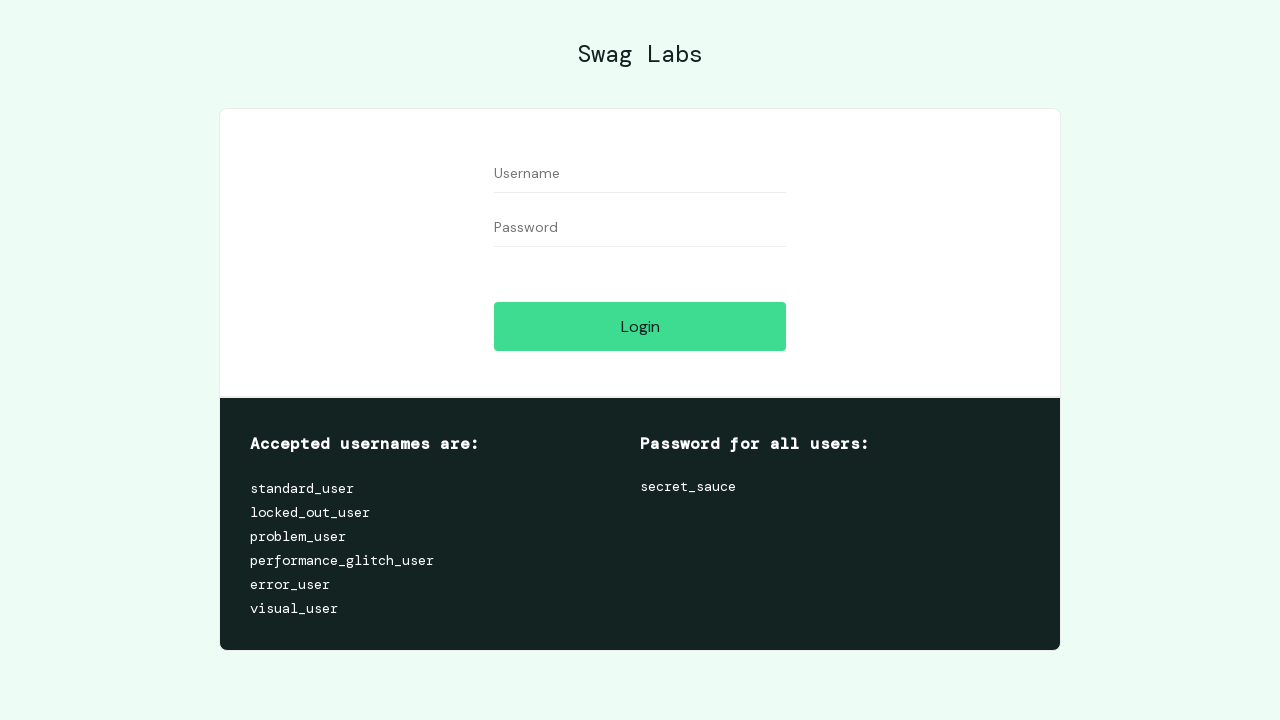

Filled username field with Arabic characters 'تجربة' on #user-name
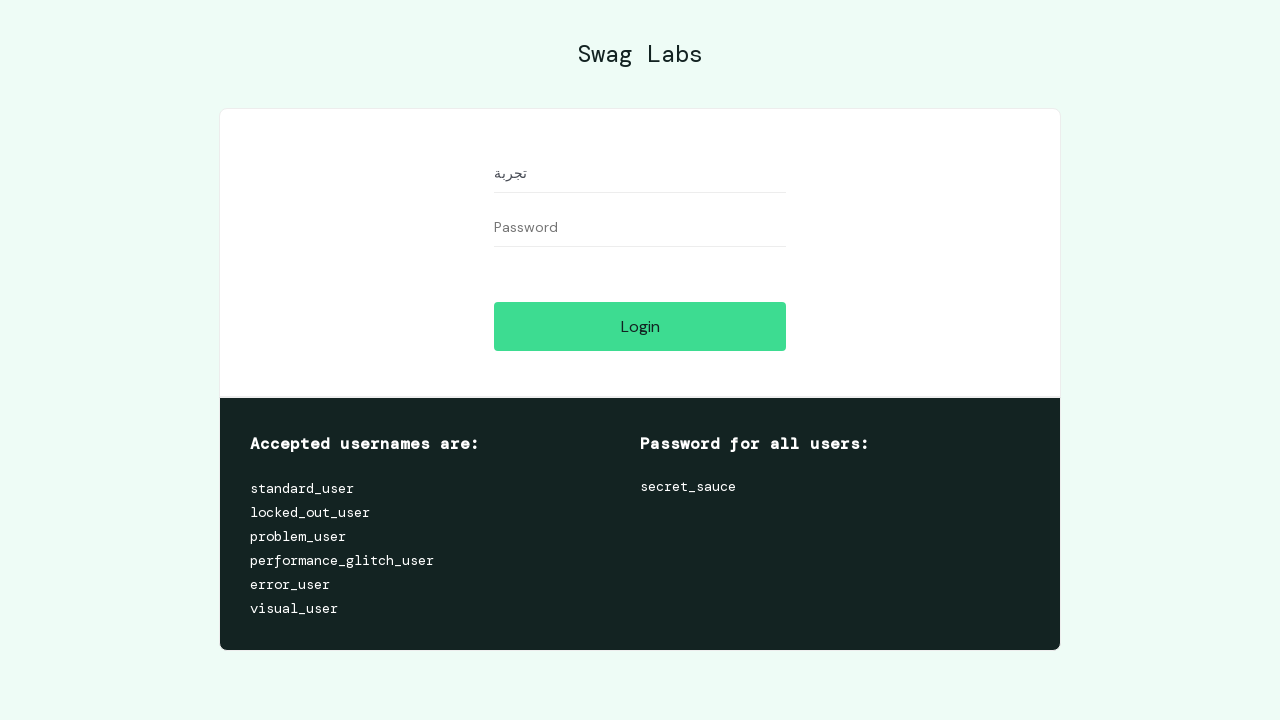

Filled password field with 'secret_sauce' on #password
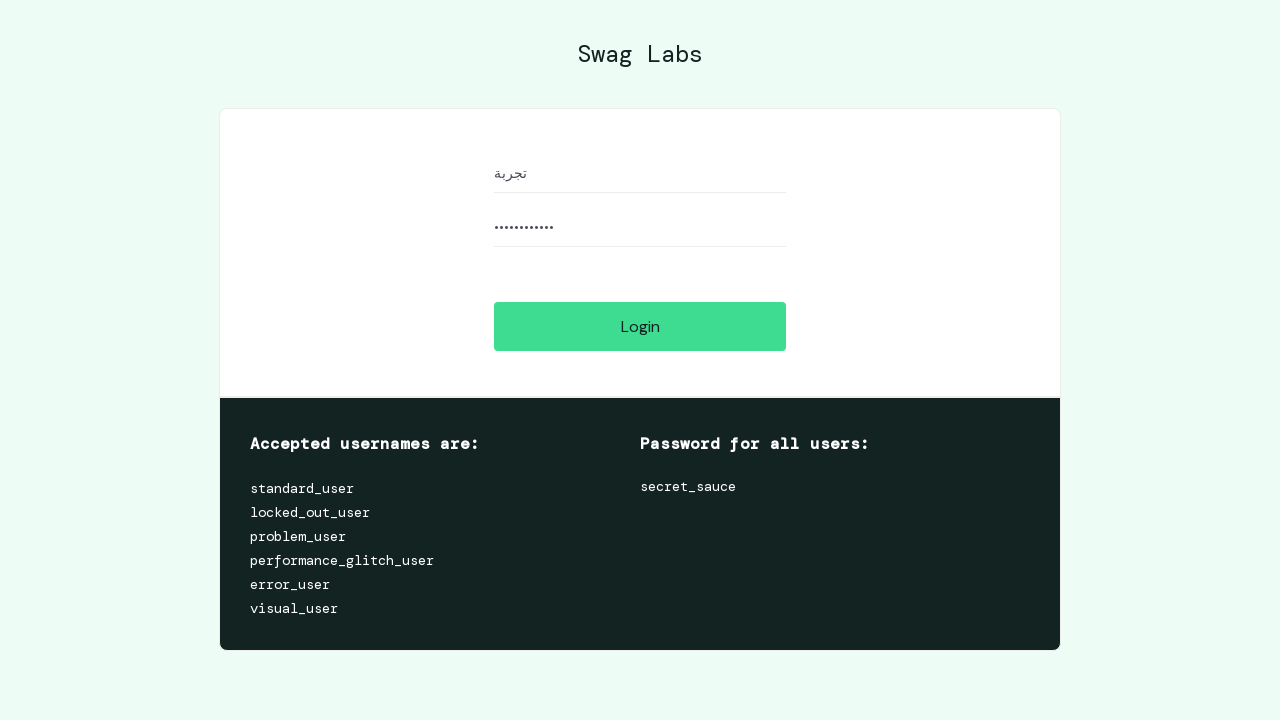

Clicked login button at (640, 326) on #login-button
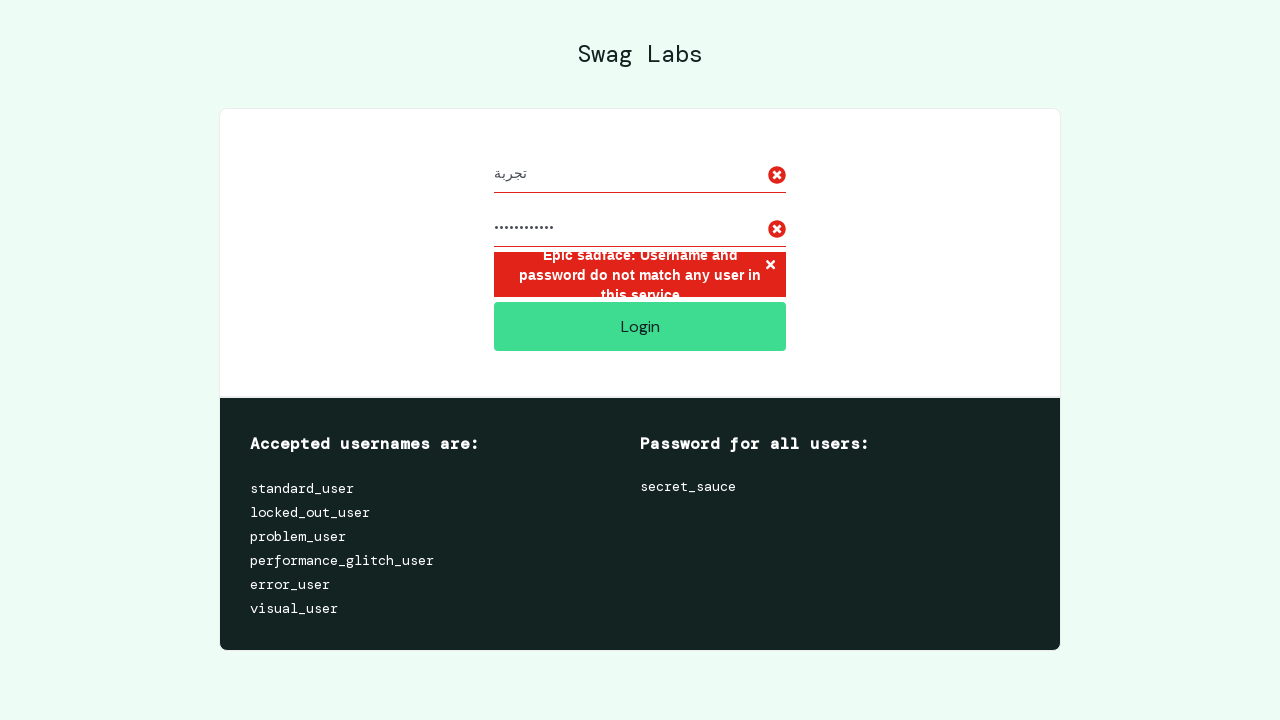

Error message appeared on login attempt with Arabic username
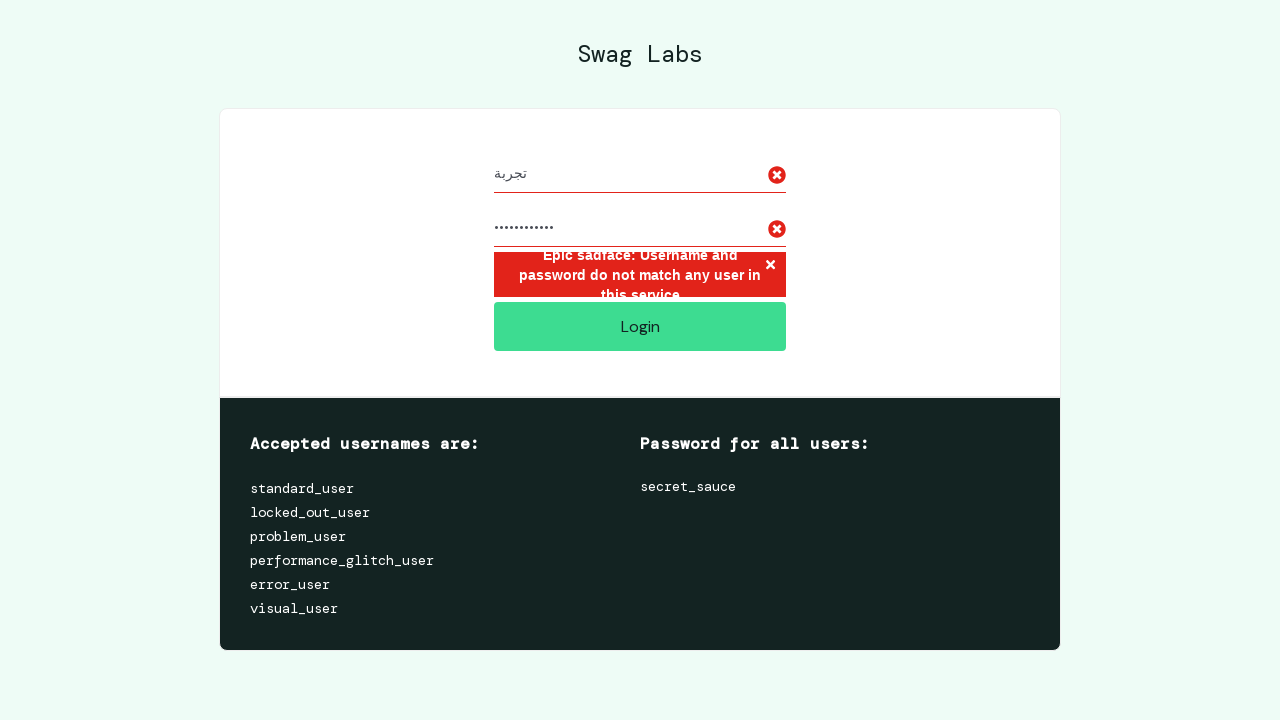

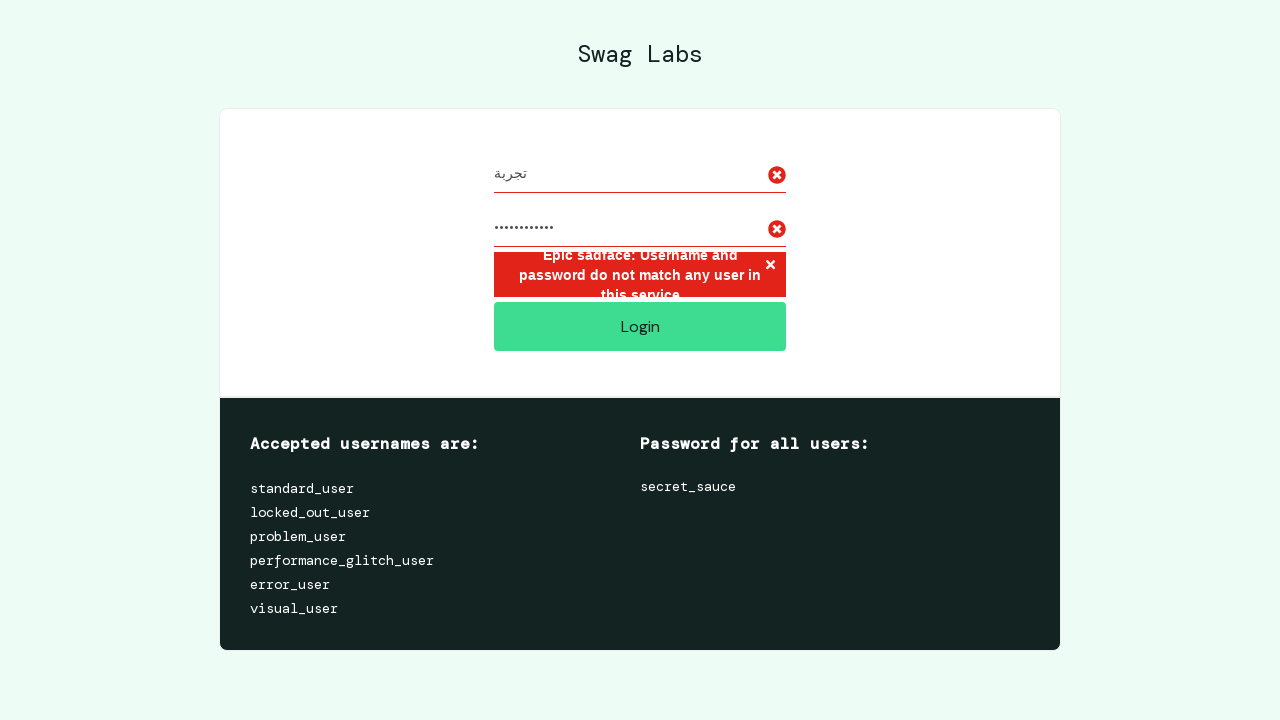